Tests creating a new paste on Pastebin by filling in the paste content, title, selecting syntax highlighting format (Bash), setting expiration time (10 Minutes), and submitting the form

Starting URL: https://pastebin.com/

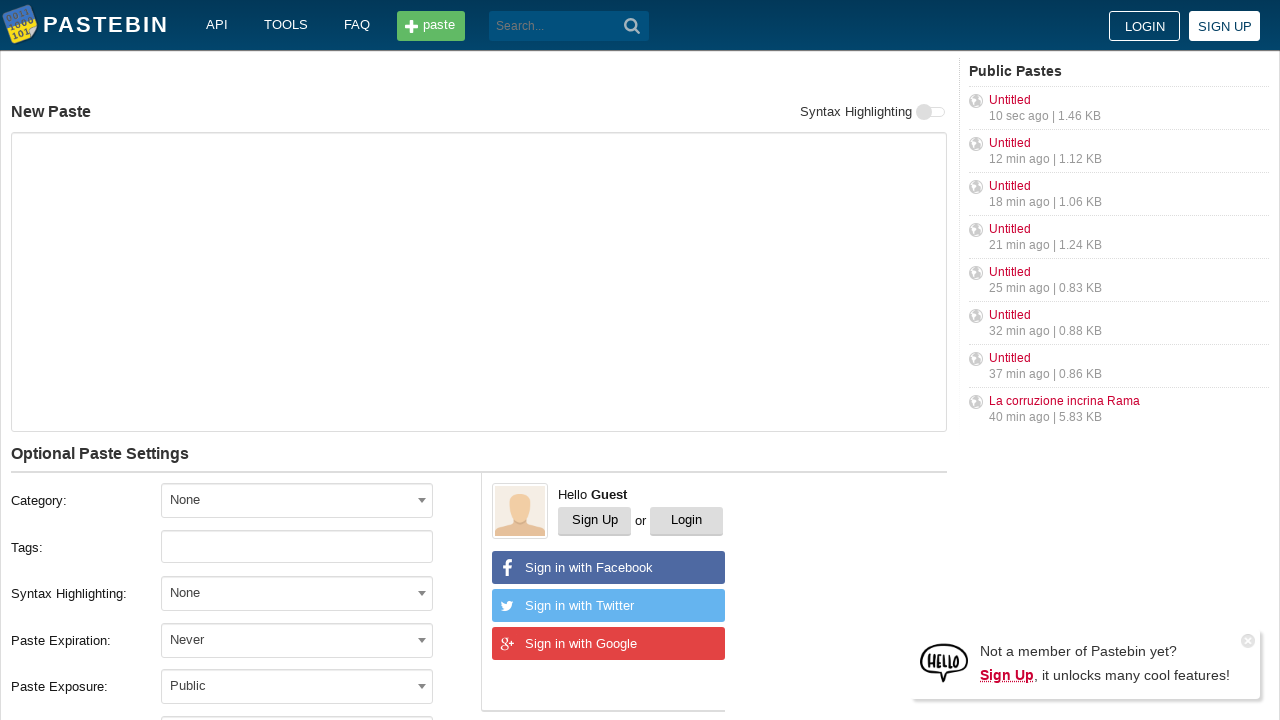

Filled paste content with git commands on #postform-text
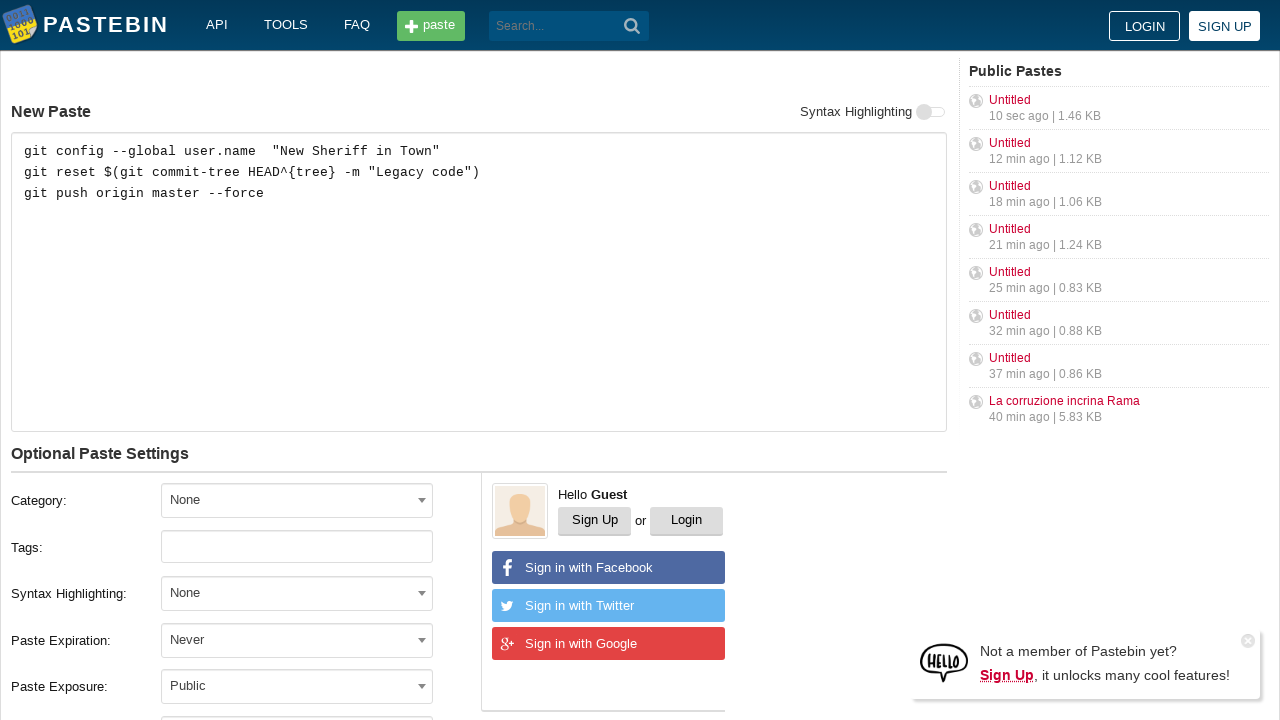

Filled paste title with 'how to gain dominance among developers' on #postform-name
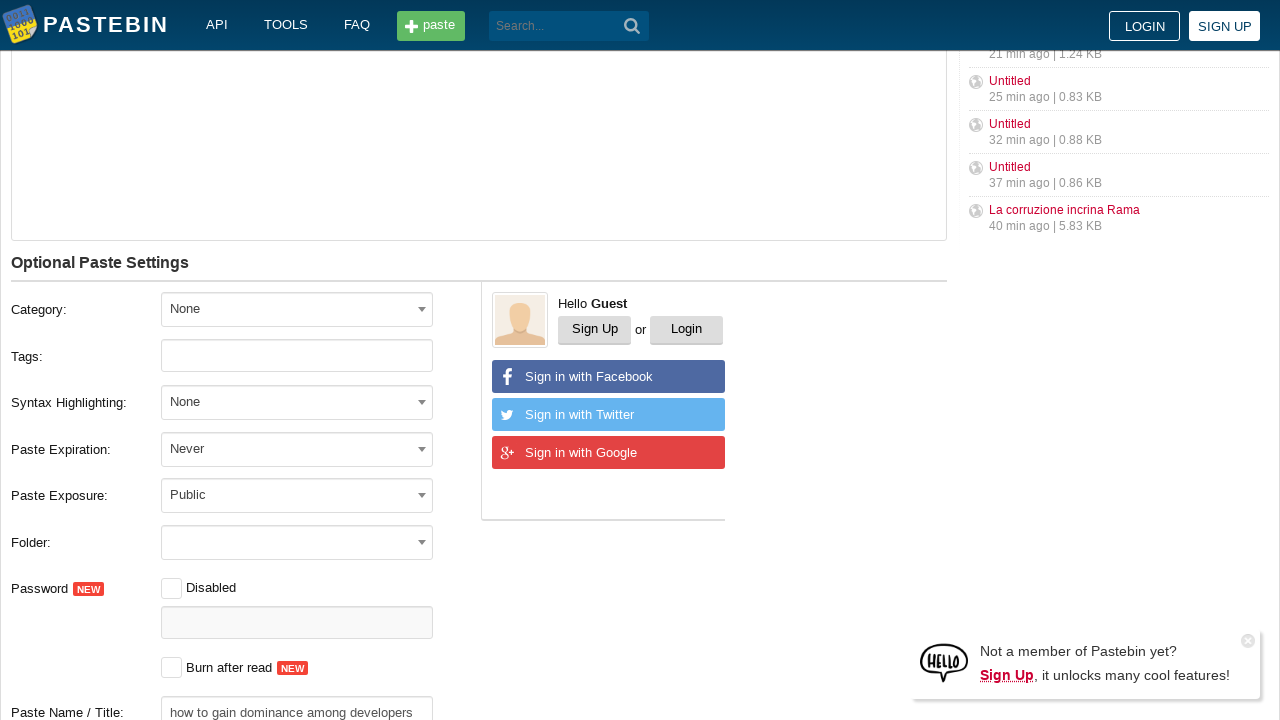

Clicked syntax format dropdown to open options at (297, 402) on #select2-postform-format-container
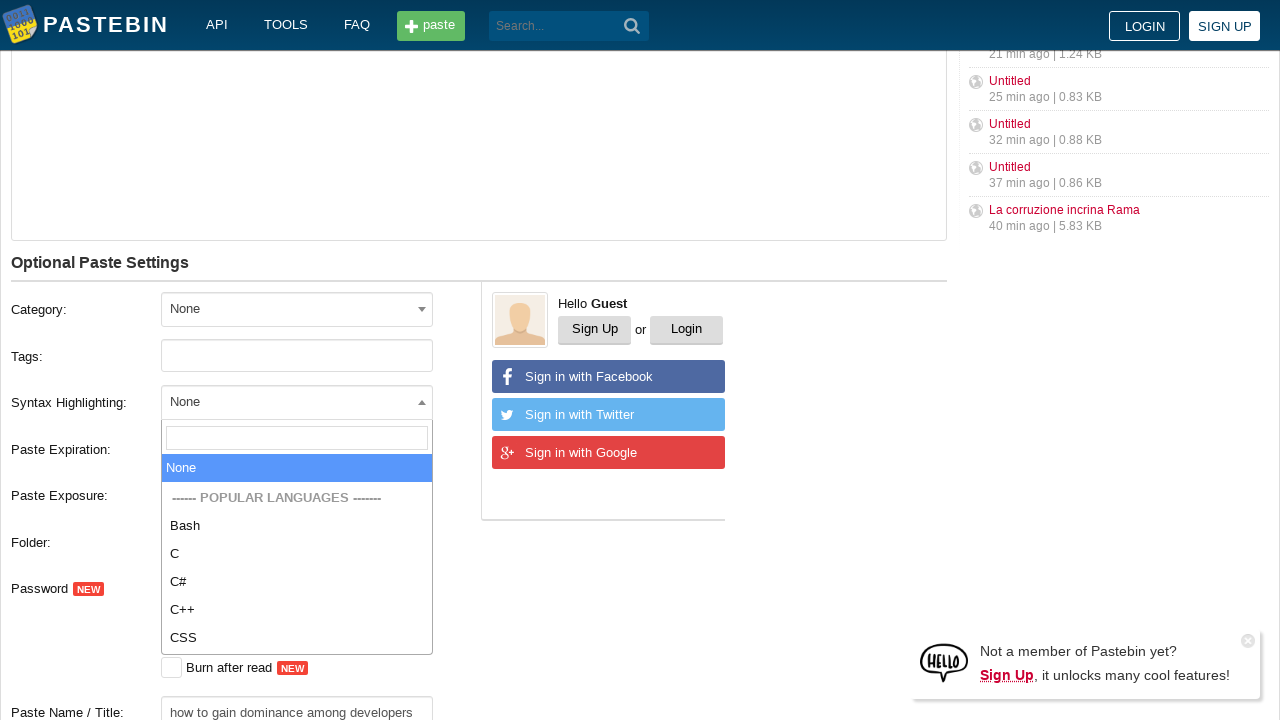

Selected 'Bash' as syntax highlighting format at (297, 587) on li.select2-results__option:has-text('Bash')
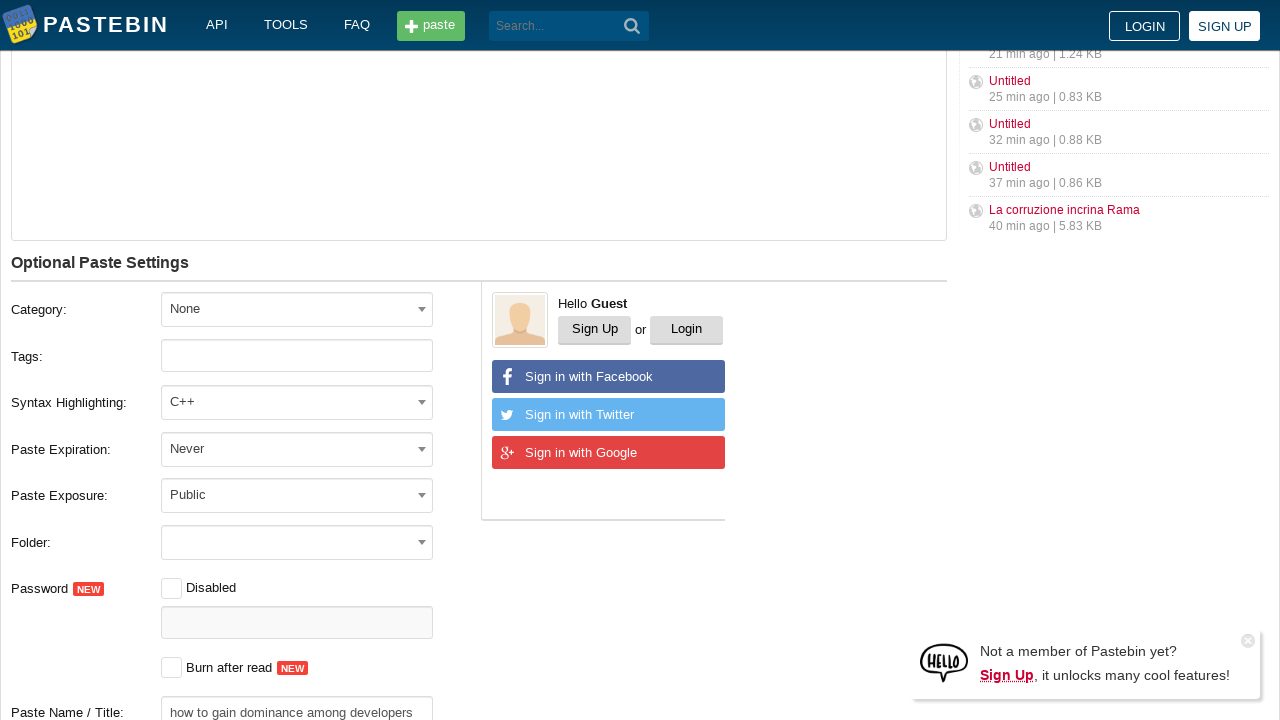

Clicked expiration dropdown to open options at (297, 448) on #select2-postform-expiration-container
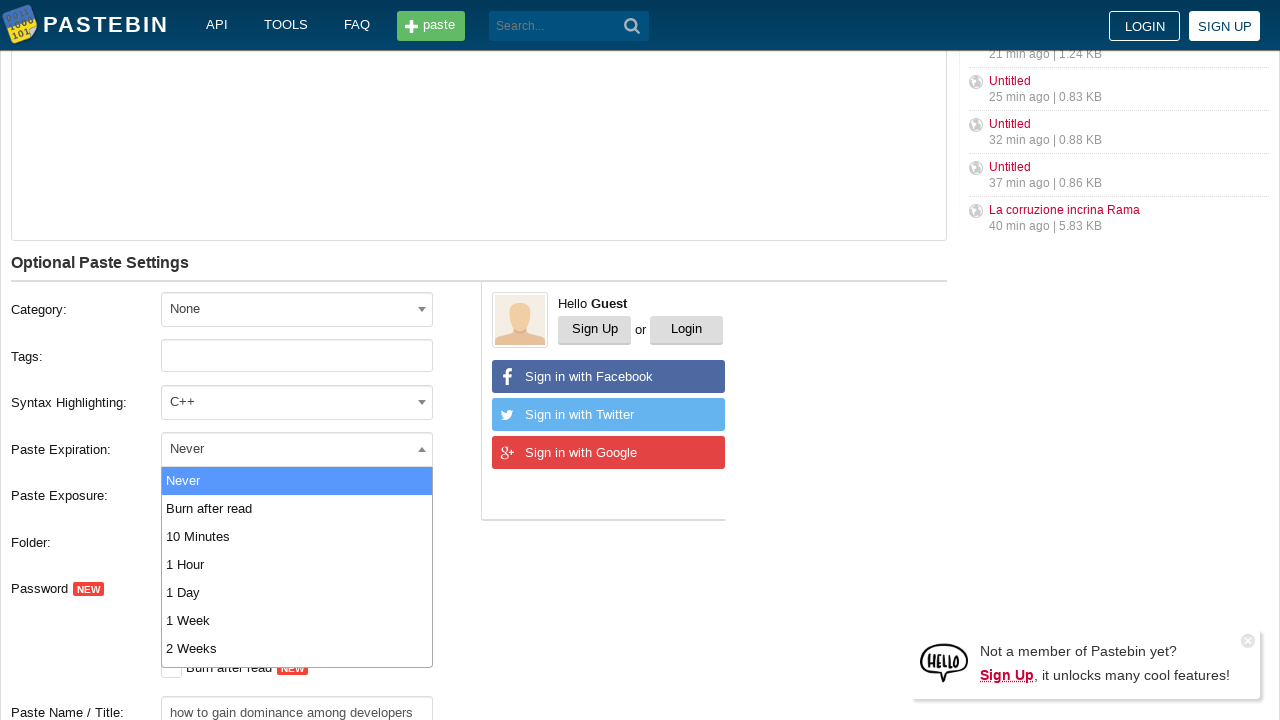

Selected '10 Minutes' as expiration time at (297, 536) on ul#select2-postform-expiration-results li:has-text('10 Minutes')
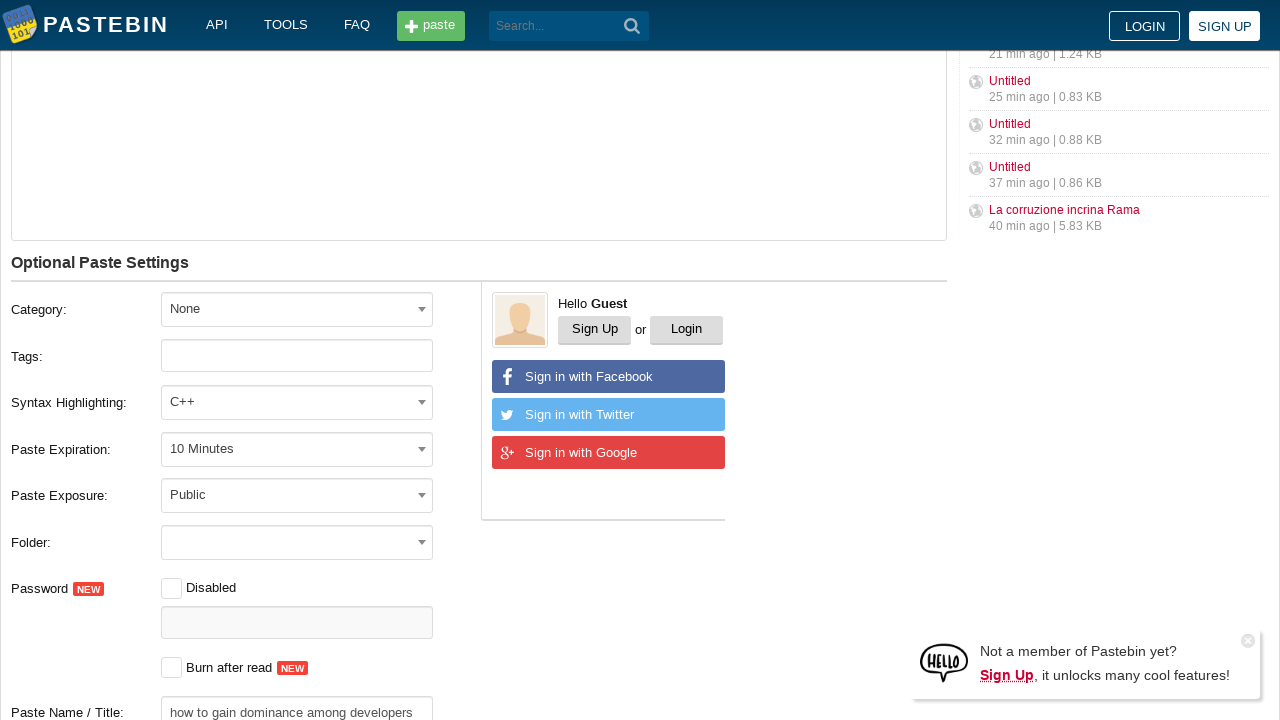

Clicked 'Create New Paste' button to submit the form at (240, 400) on button:has-text('Create New Paste')
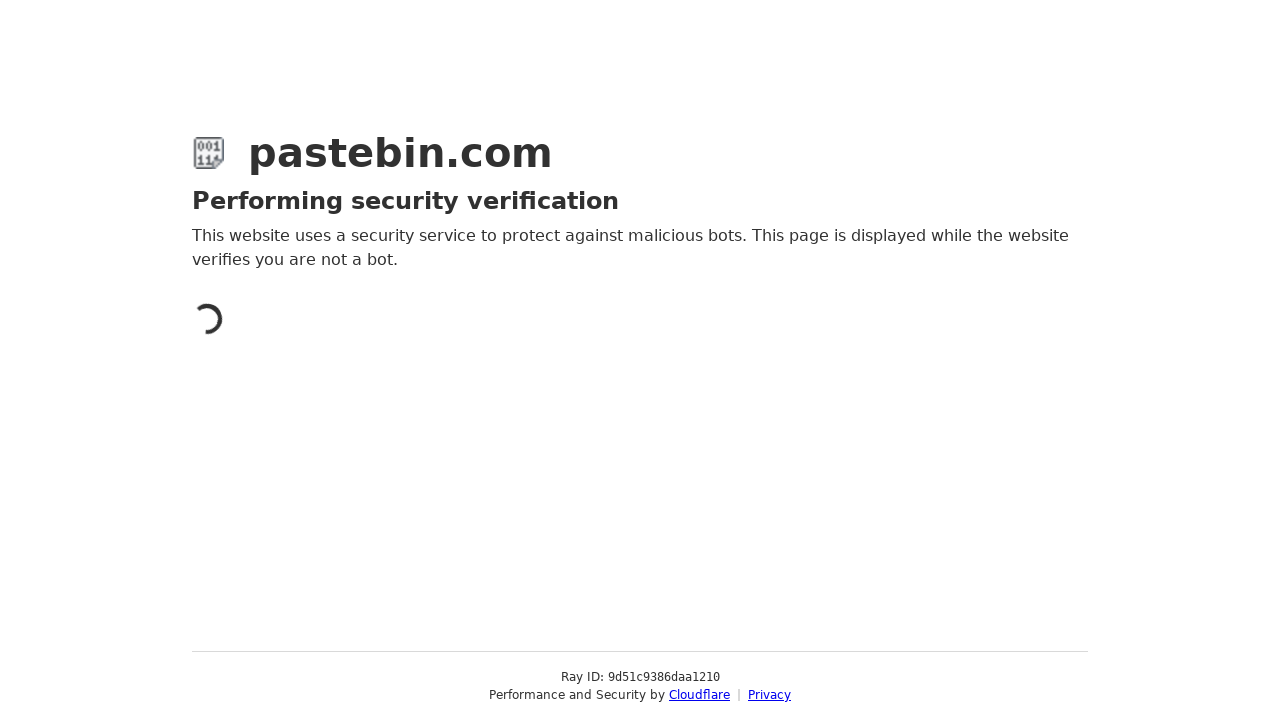

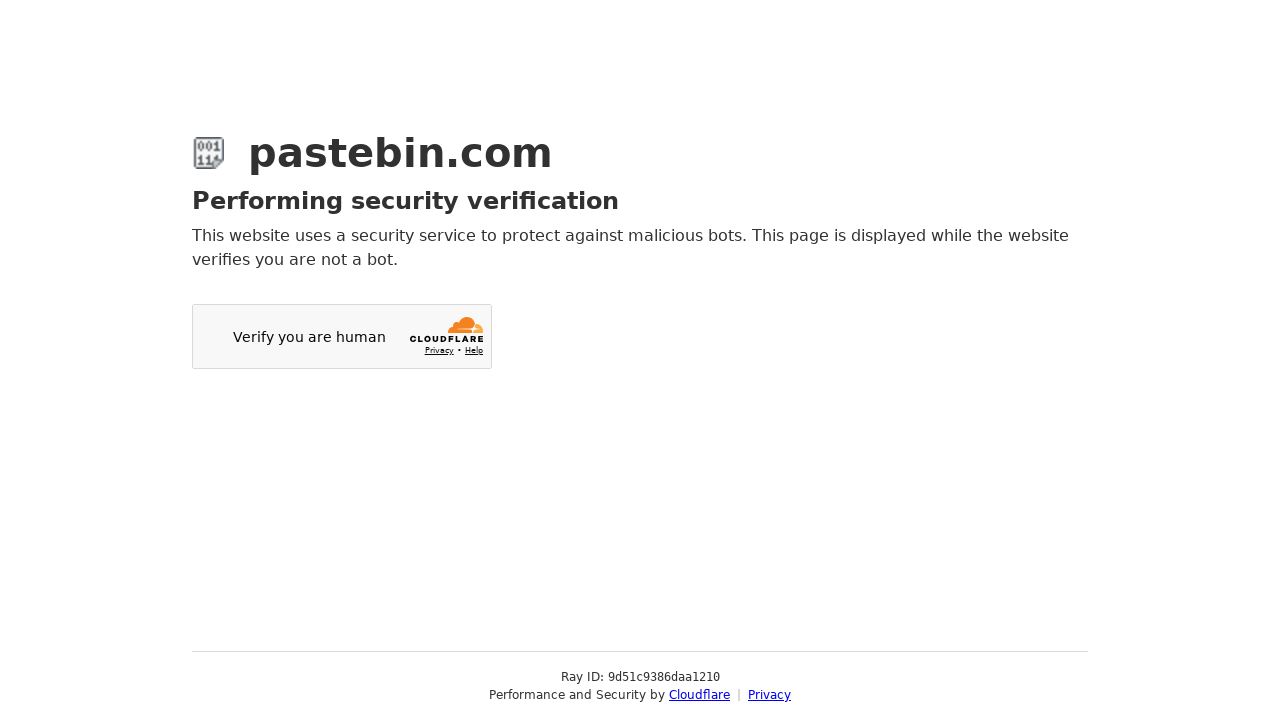